Tests setting the browser window to fullscreen mode

Starting URL: https://devqa.io/

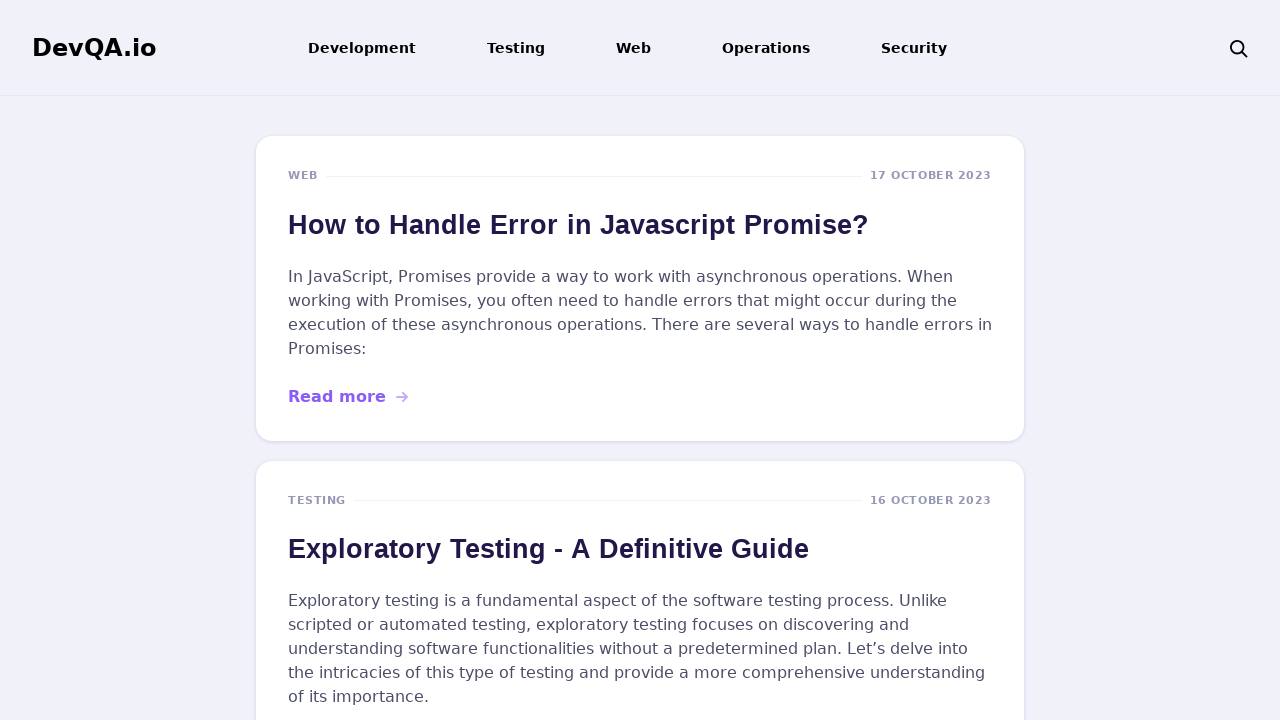

Set browser viewport to 1920x1080 to simulate fullscreen mode
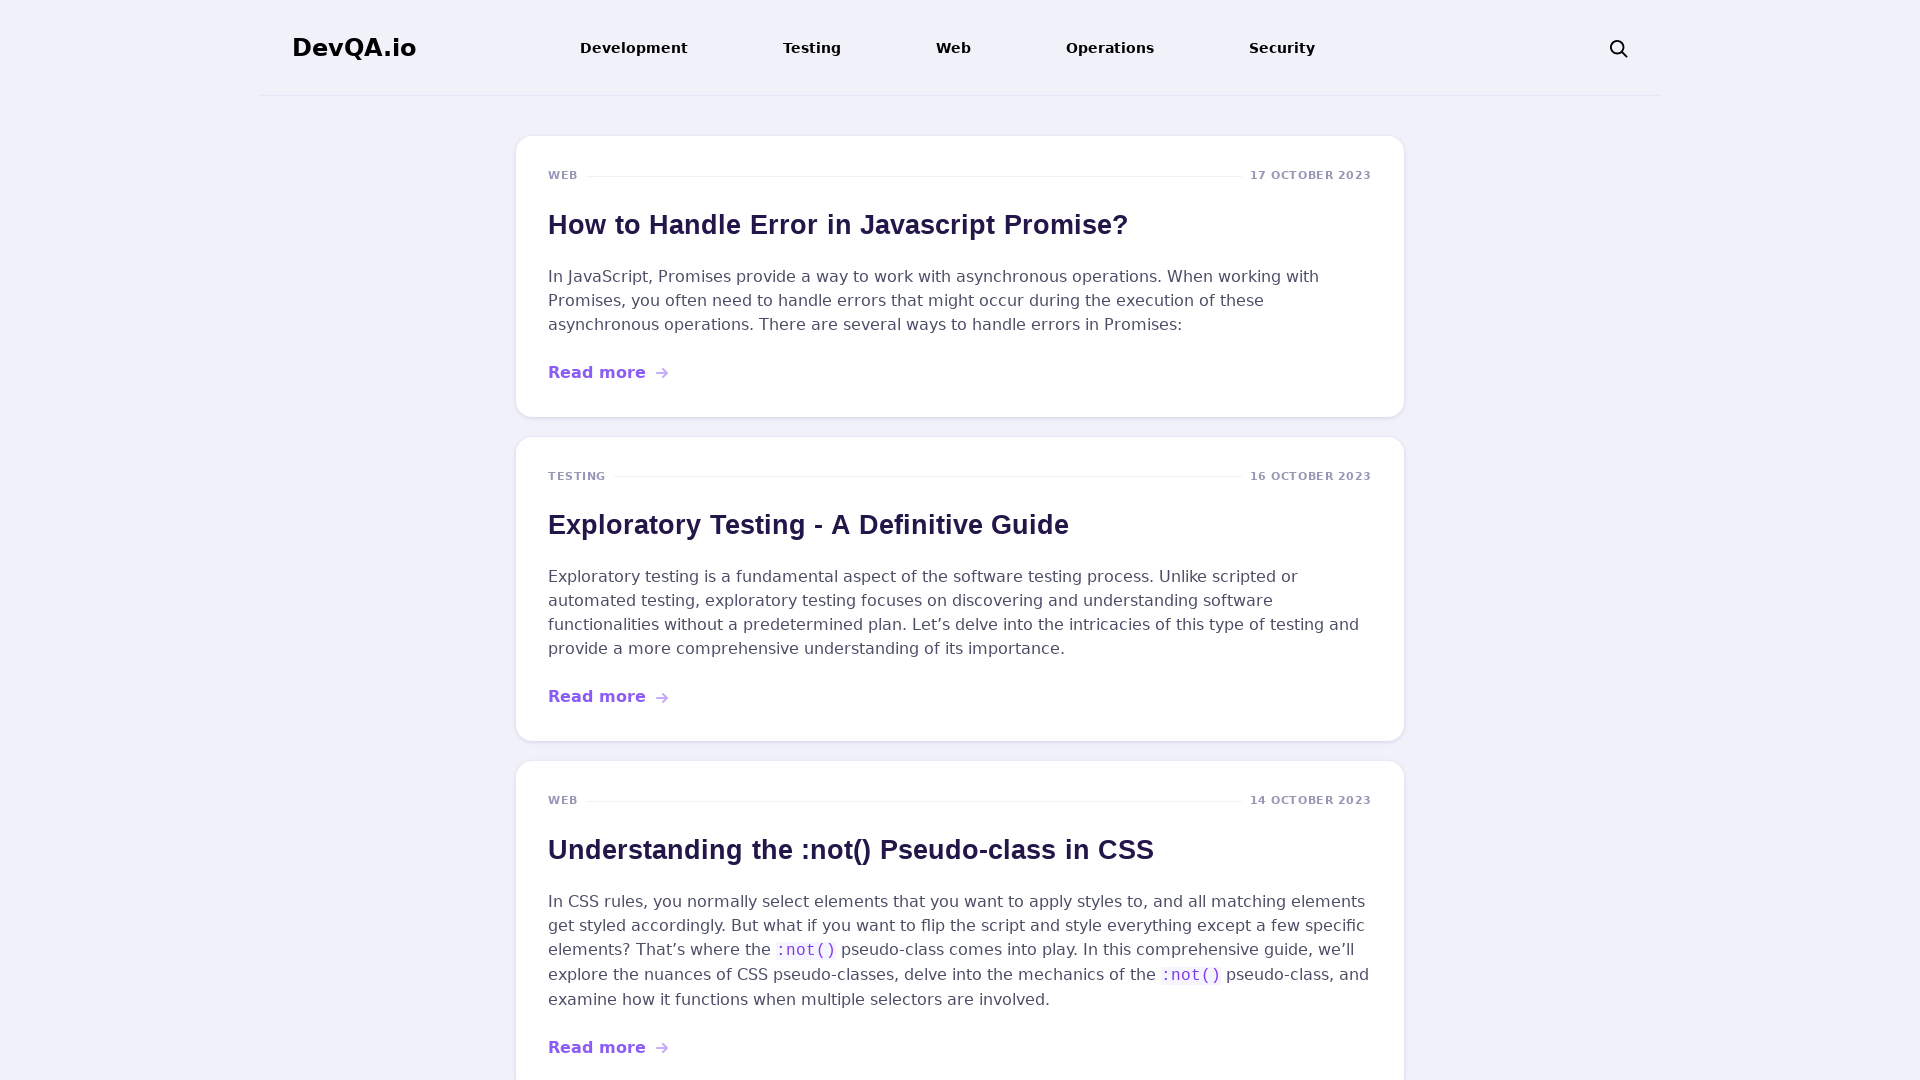

Waited for page to fully load and network to become idle
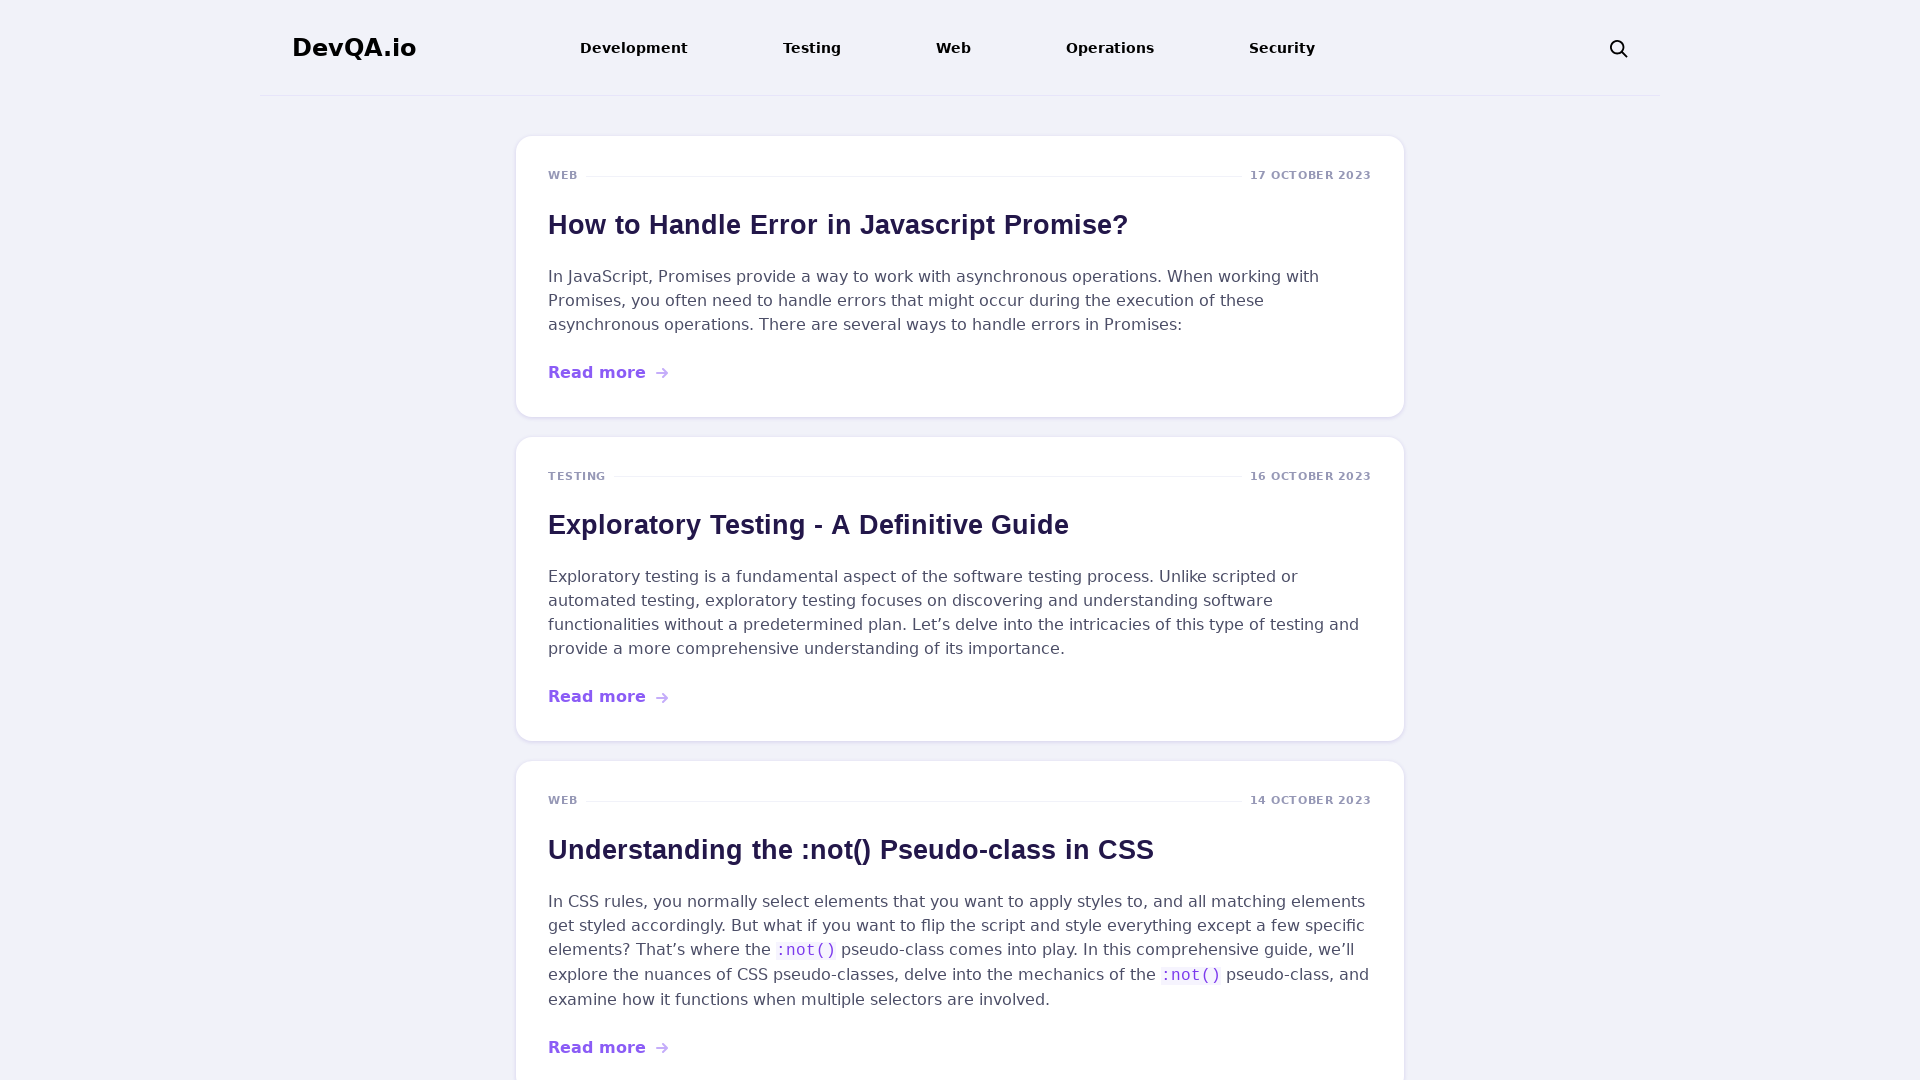

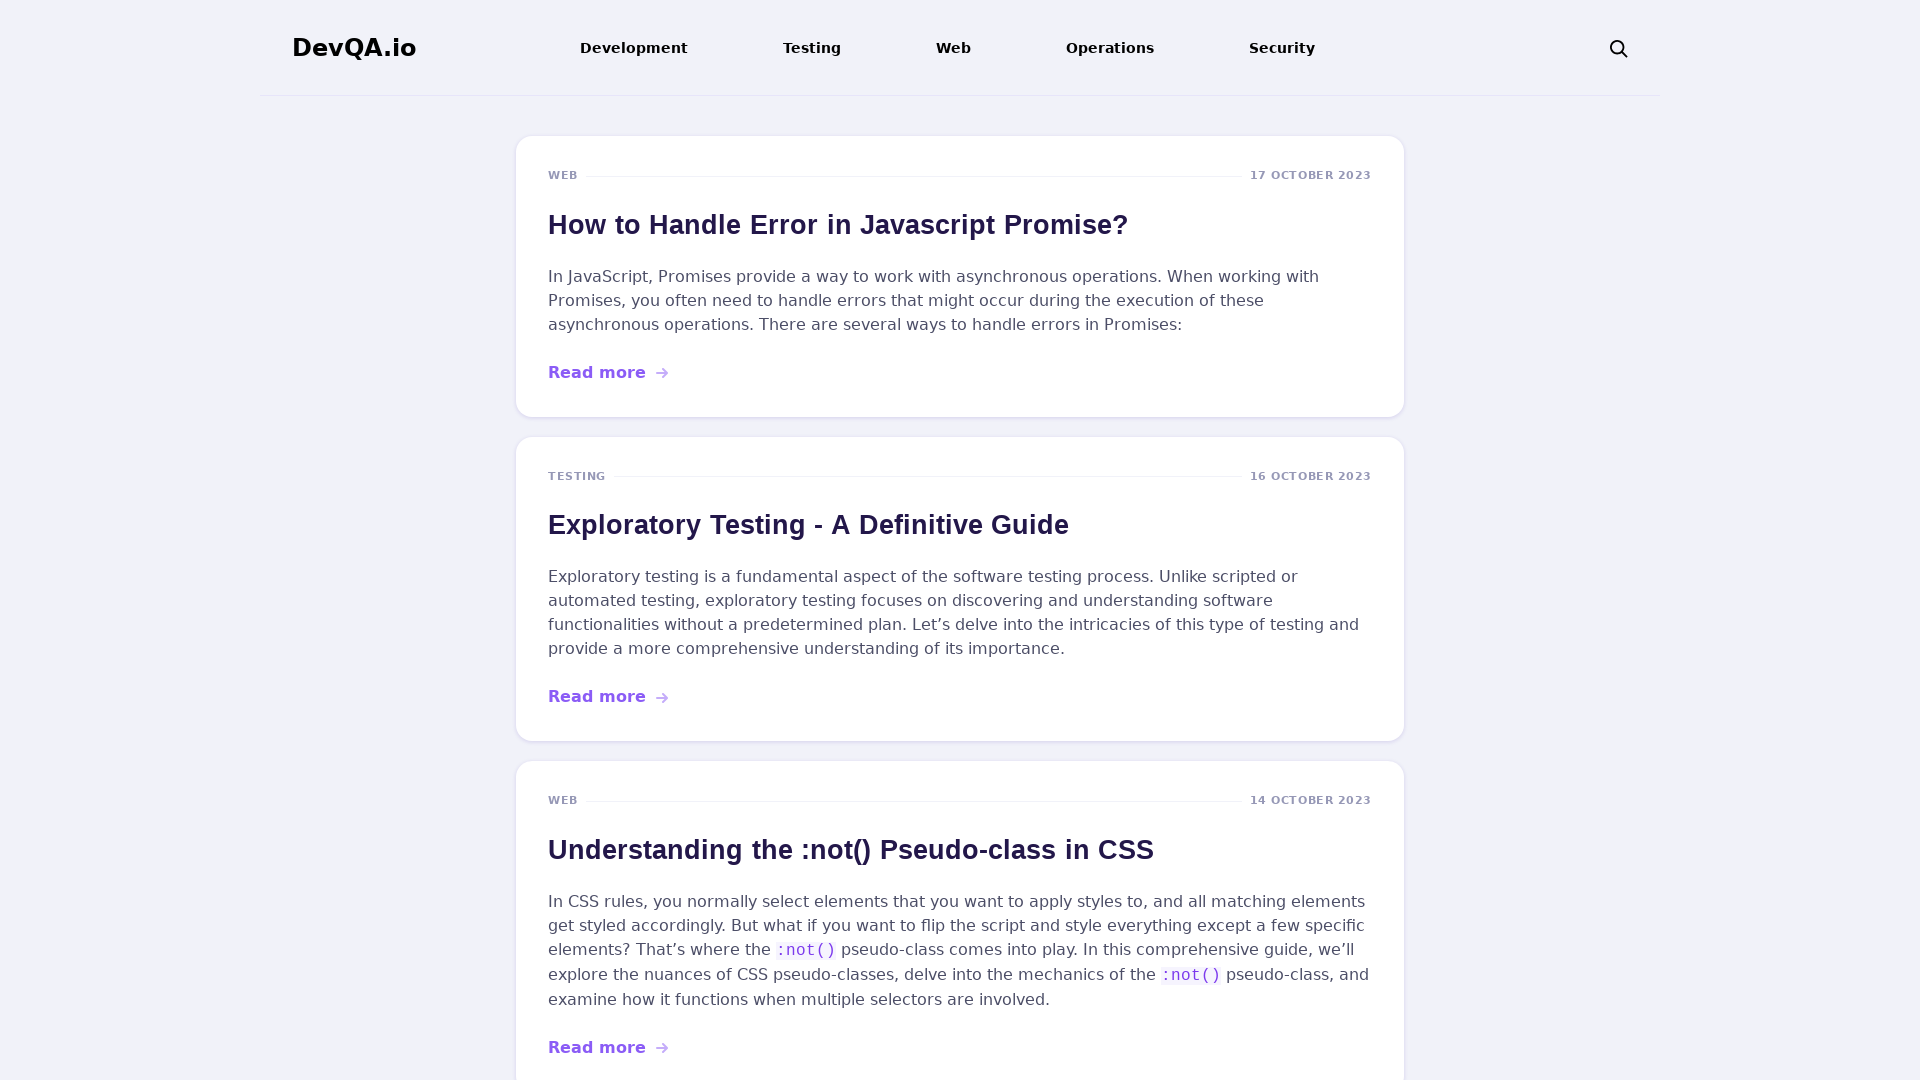